Tests hover functionality over multiple images and verifies that the correct user information appears when hovering over each image

Starting URL: https://the-internet.herokuapp.com/hovers

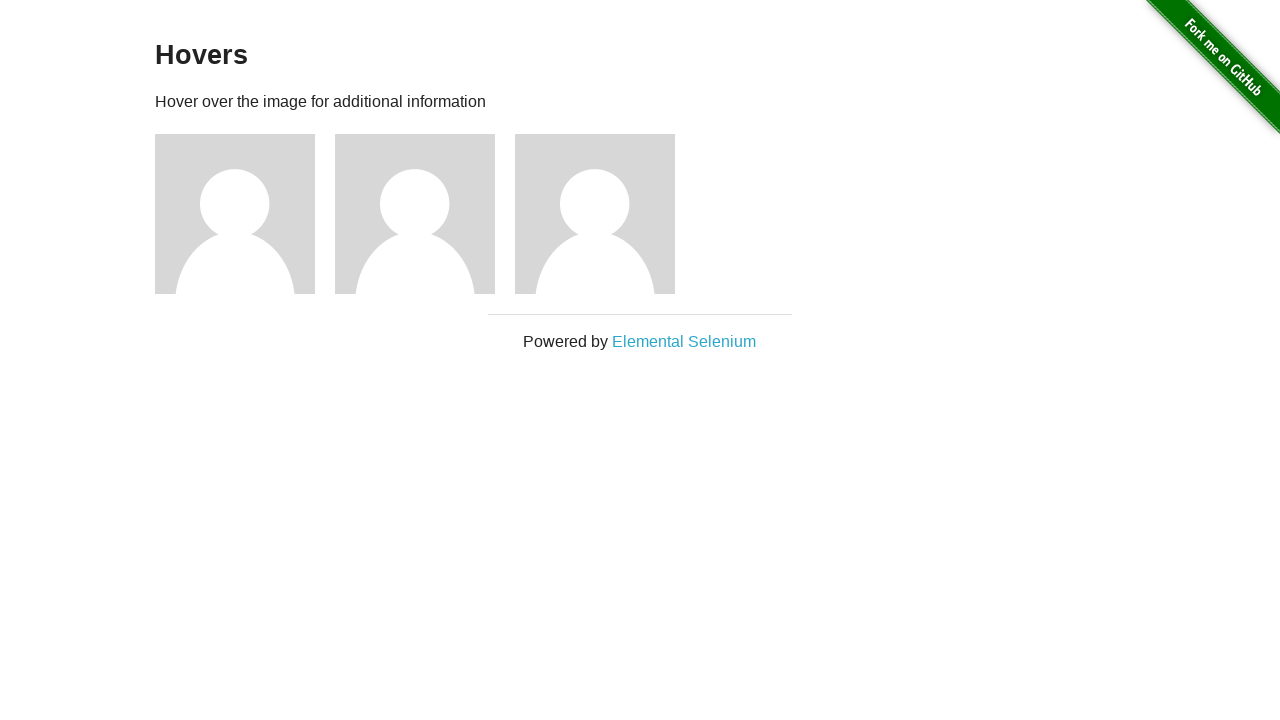

Navigated to the hovers page
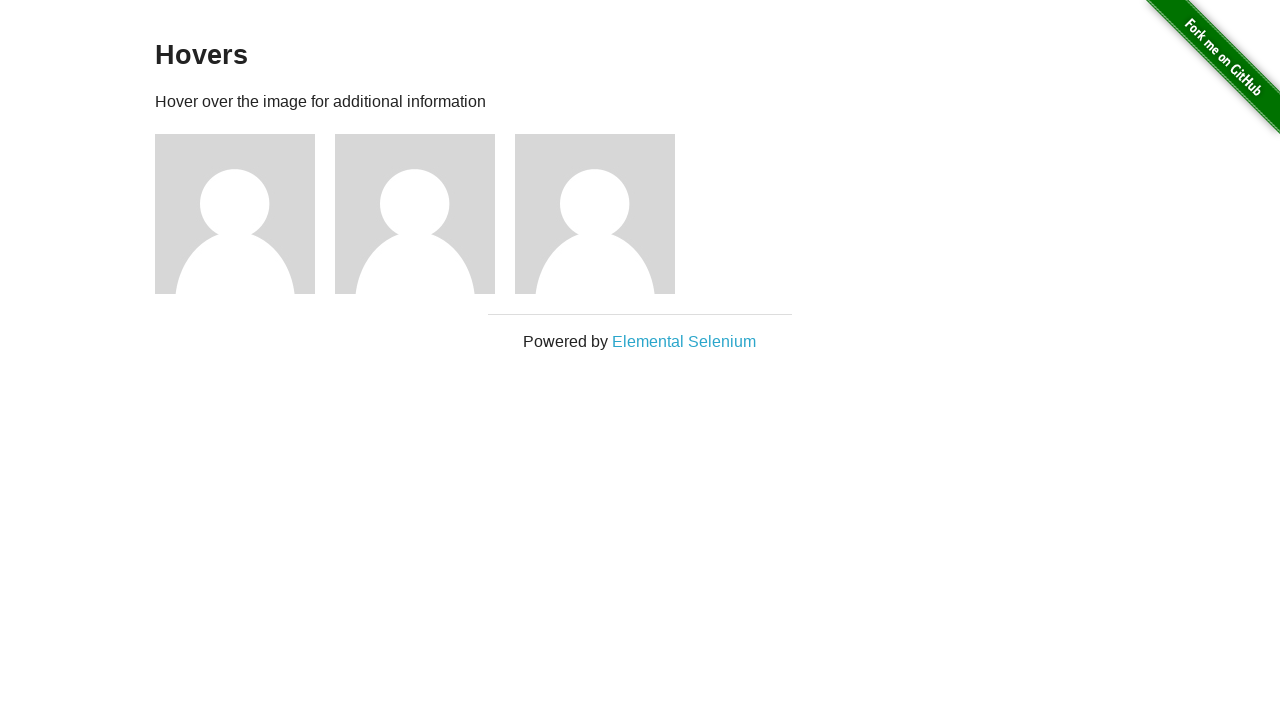

Hovered over image 1 at (245, 214) on #content .figure >> nth=0
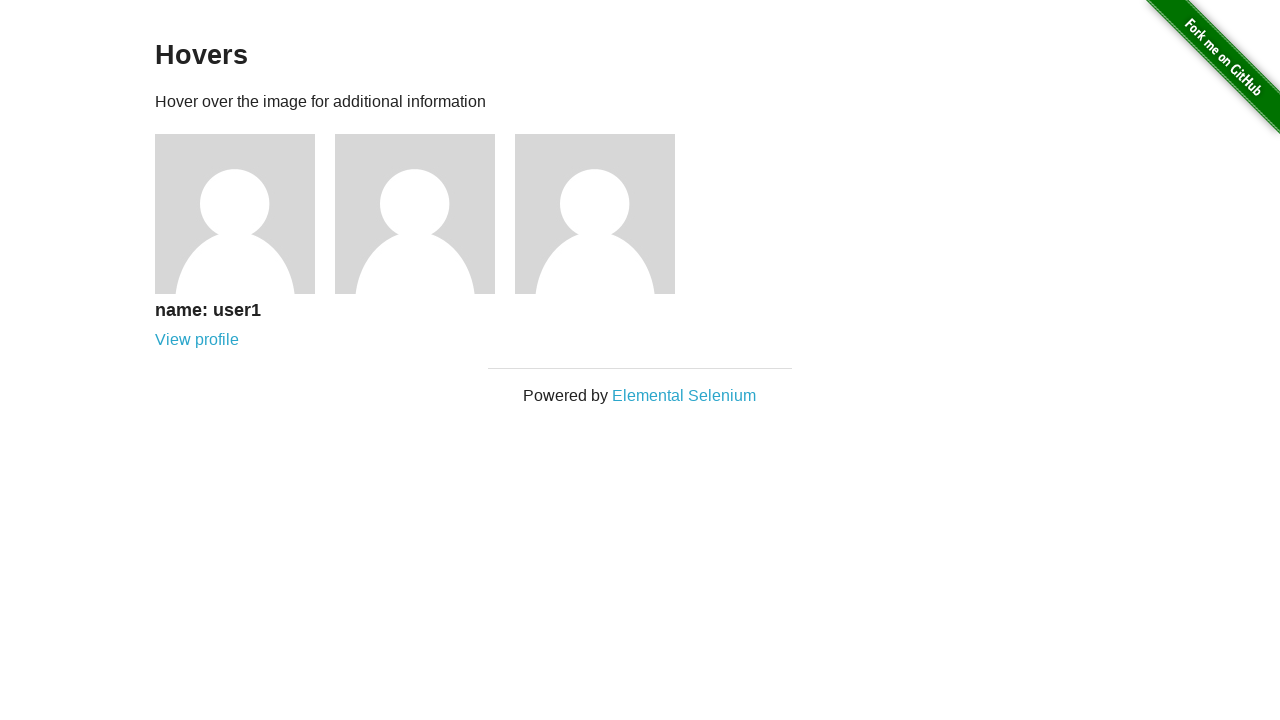

Retrieved caption text for image 1: 'name: user1'
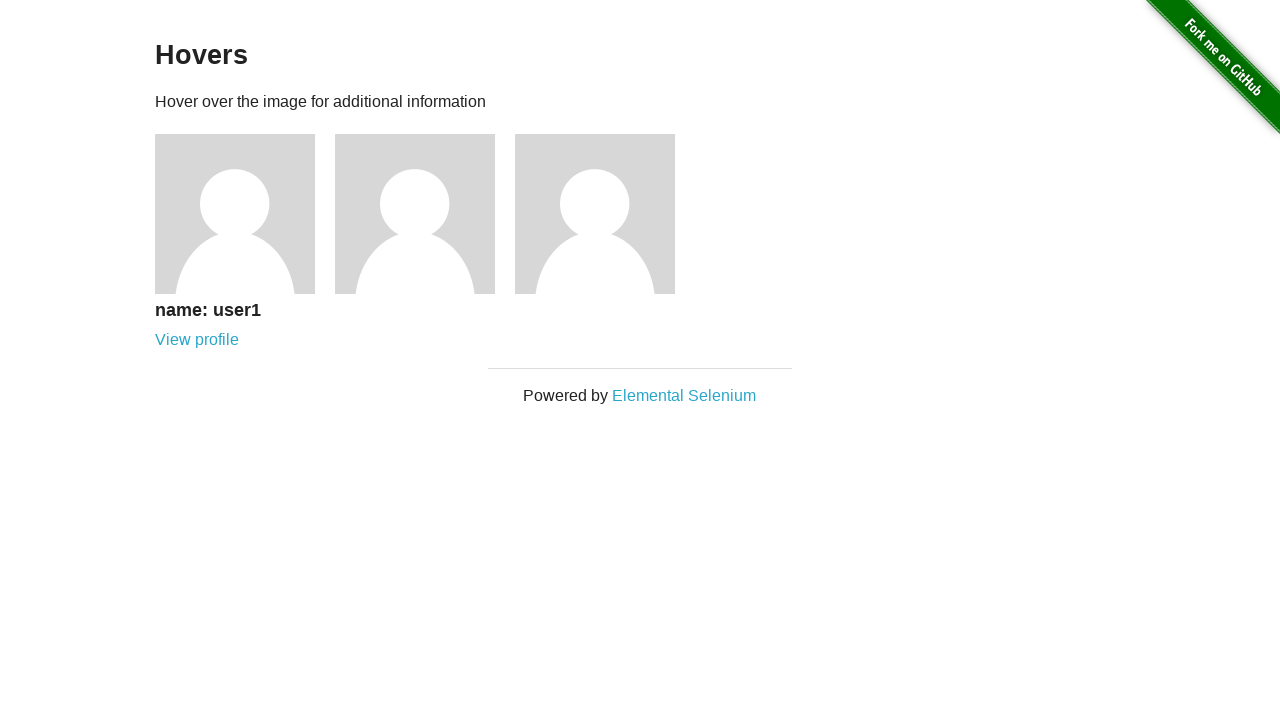

Verified caption for image 1 contains 'name: user1'
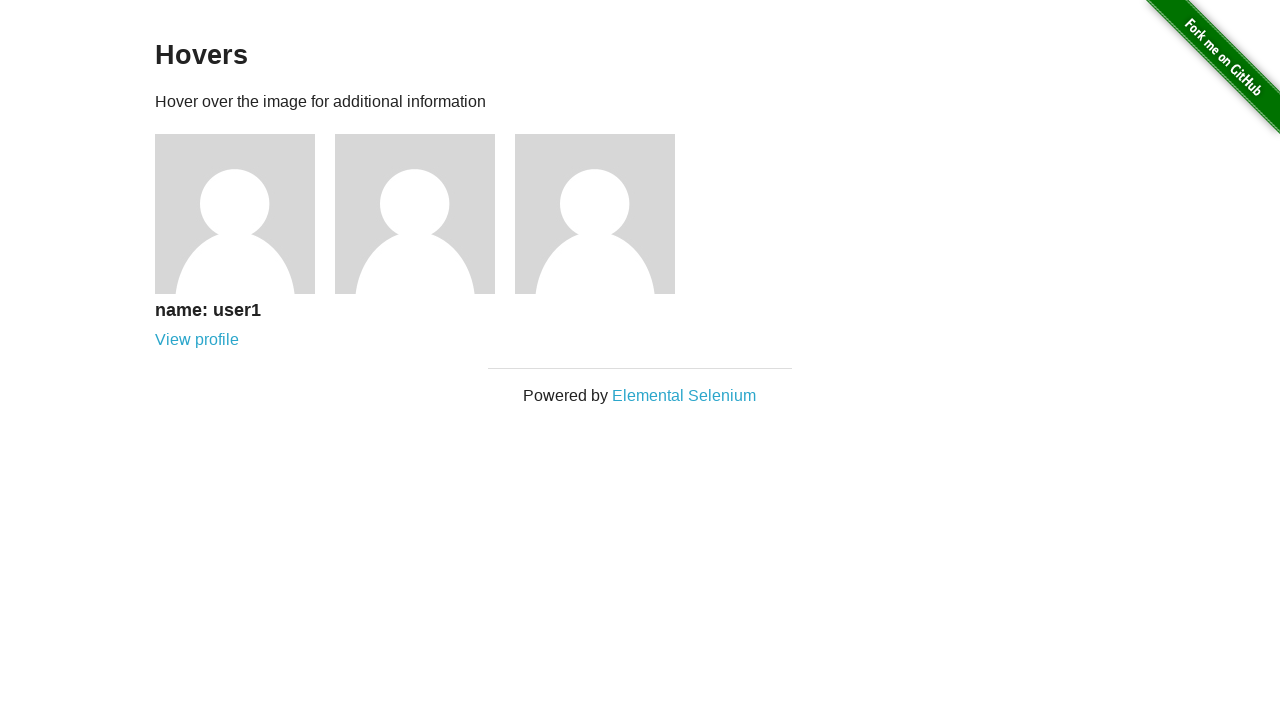

Hovered over image 2 at (425, 214) on #content .figure >> nth=1
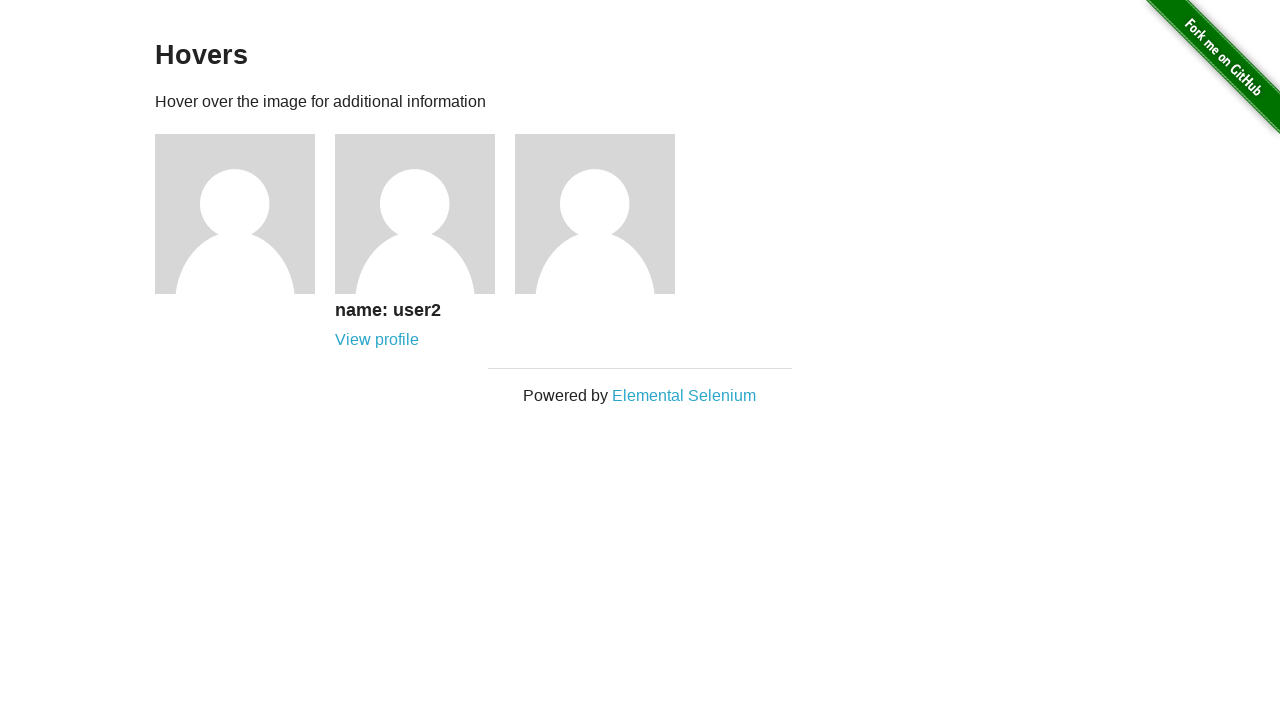

Retrieved caption text for image 2: 'name: user2'
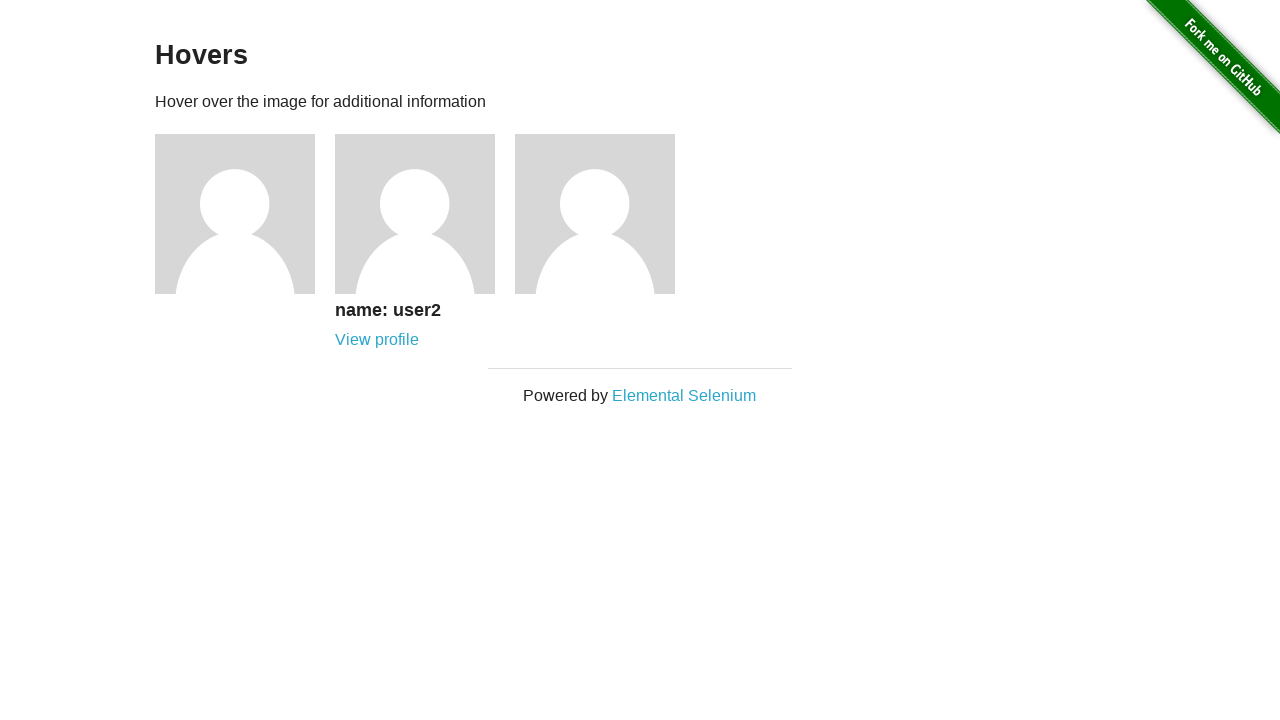

Verified caption for image 2 contains 'name: user2'
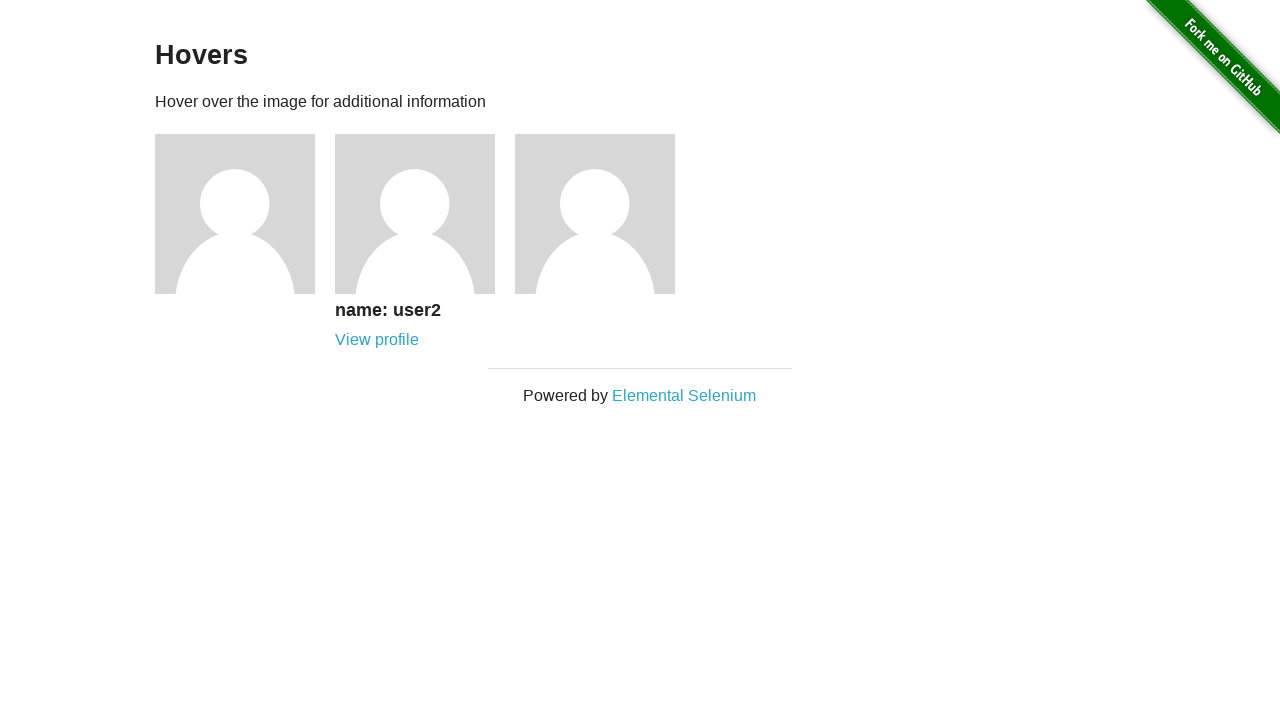

Hovered over image 3 at (605, 214) on #content .figure >> nth=2
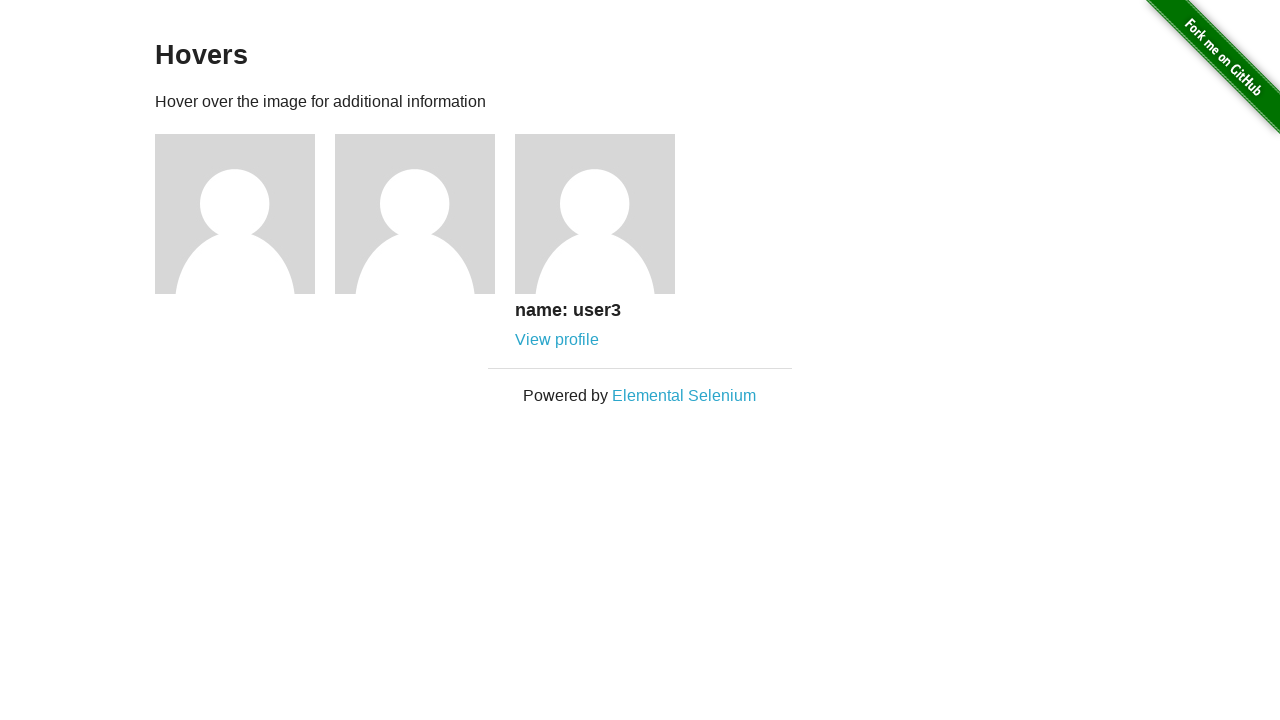

Retrieved caption text for image 3: 'name: user3'
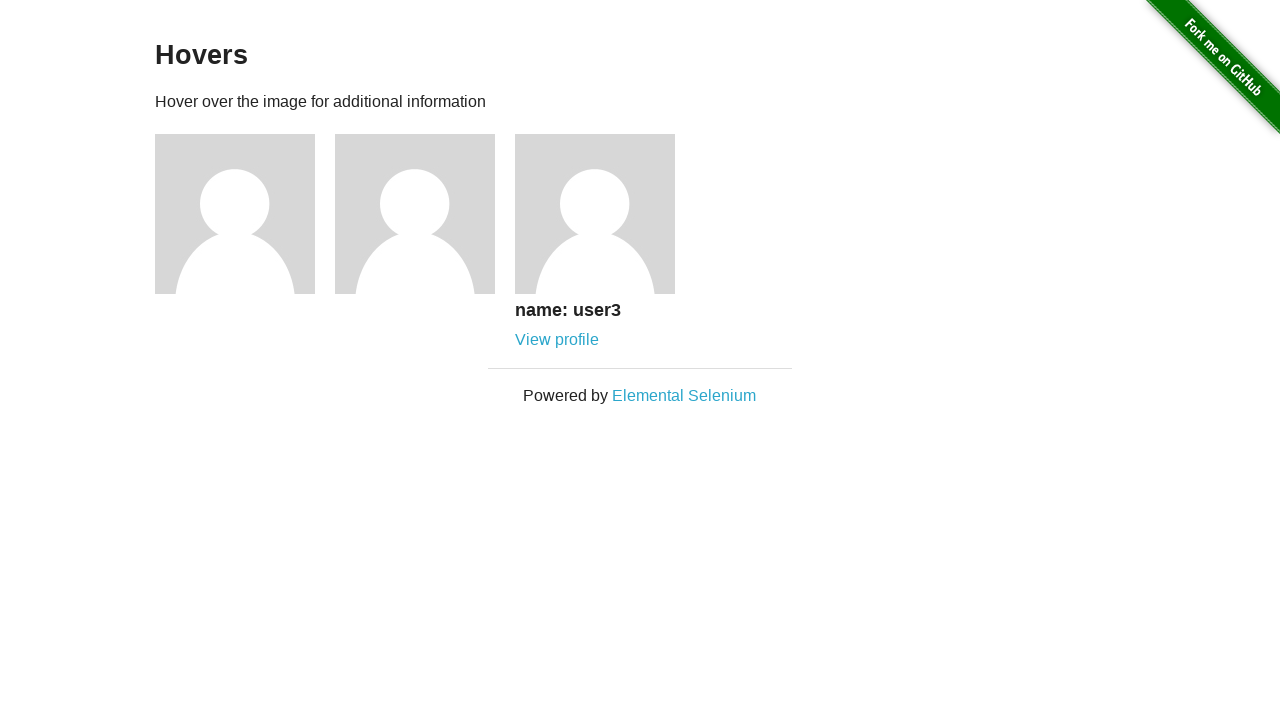

Verified caption for image 3 contains 'name: user3'
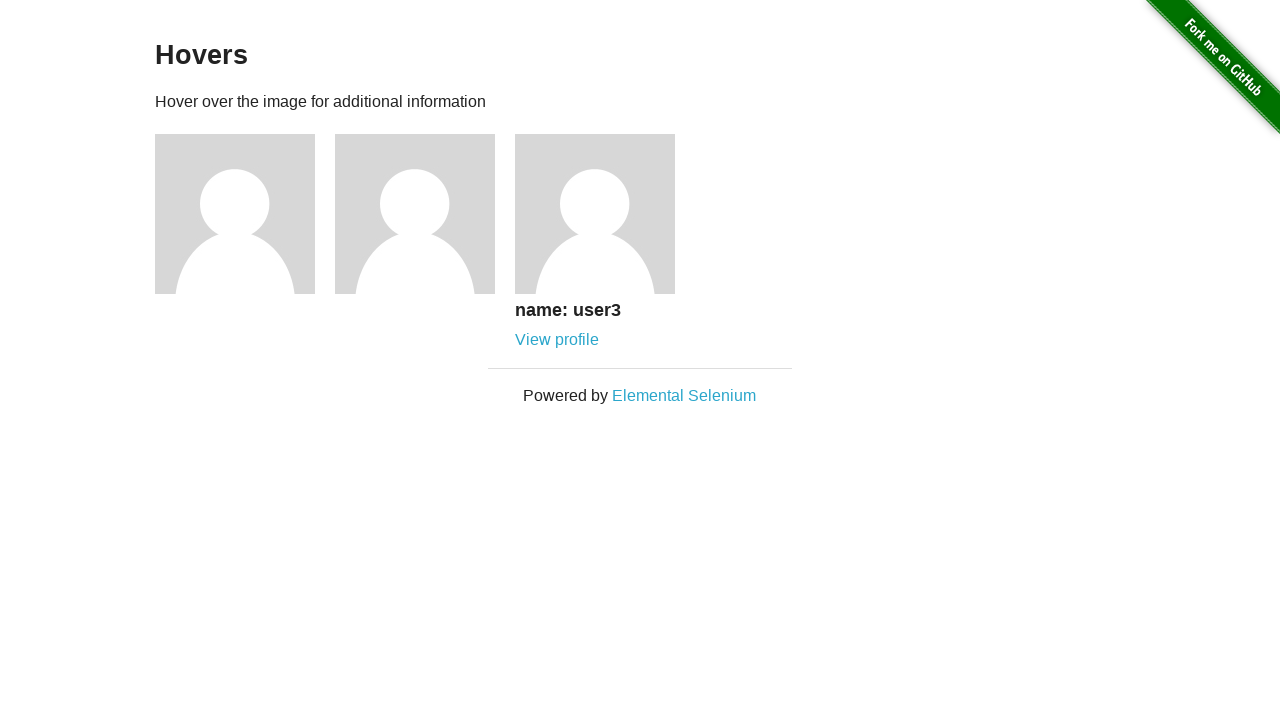

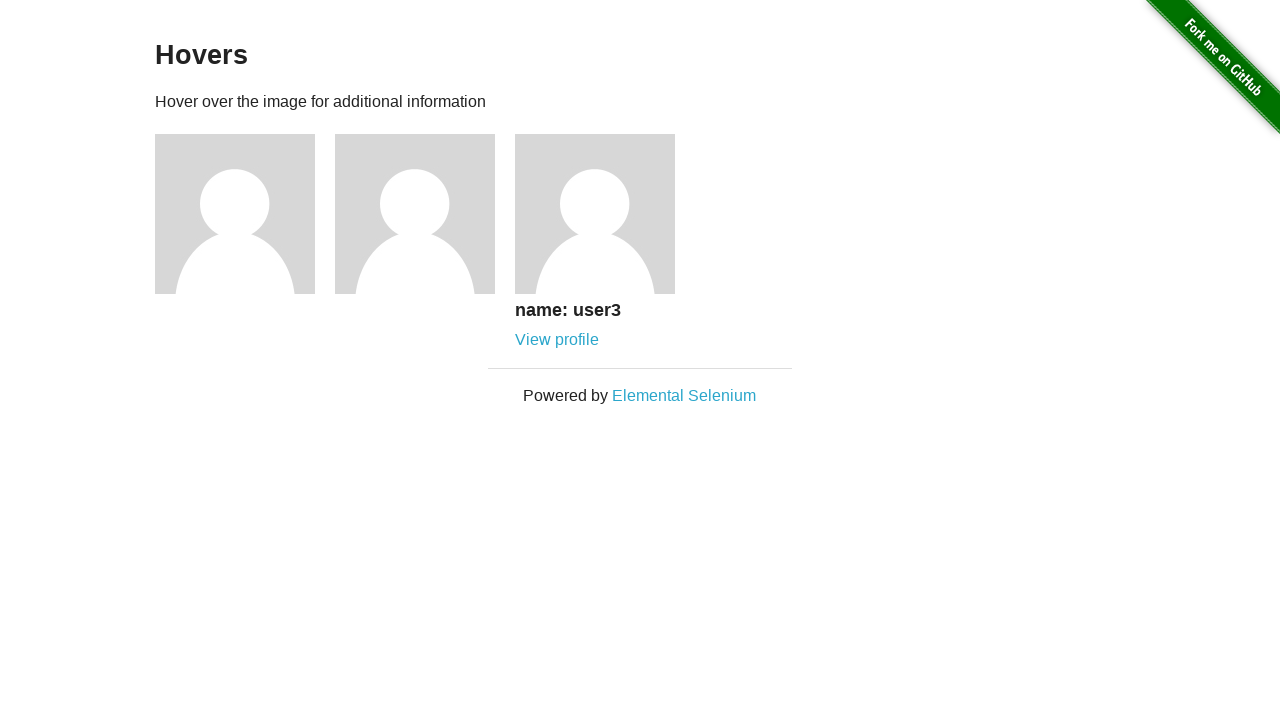